Tests the pet store adoption page by navigating to it, verifying the URL, and hovering over the Change Location button to test hover interactions.

Starting URL: https://petstore-kafka.swagger.io/?location=Chisinau

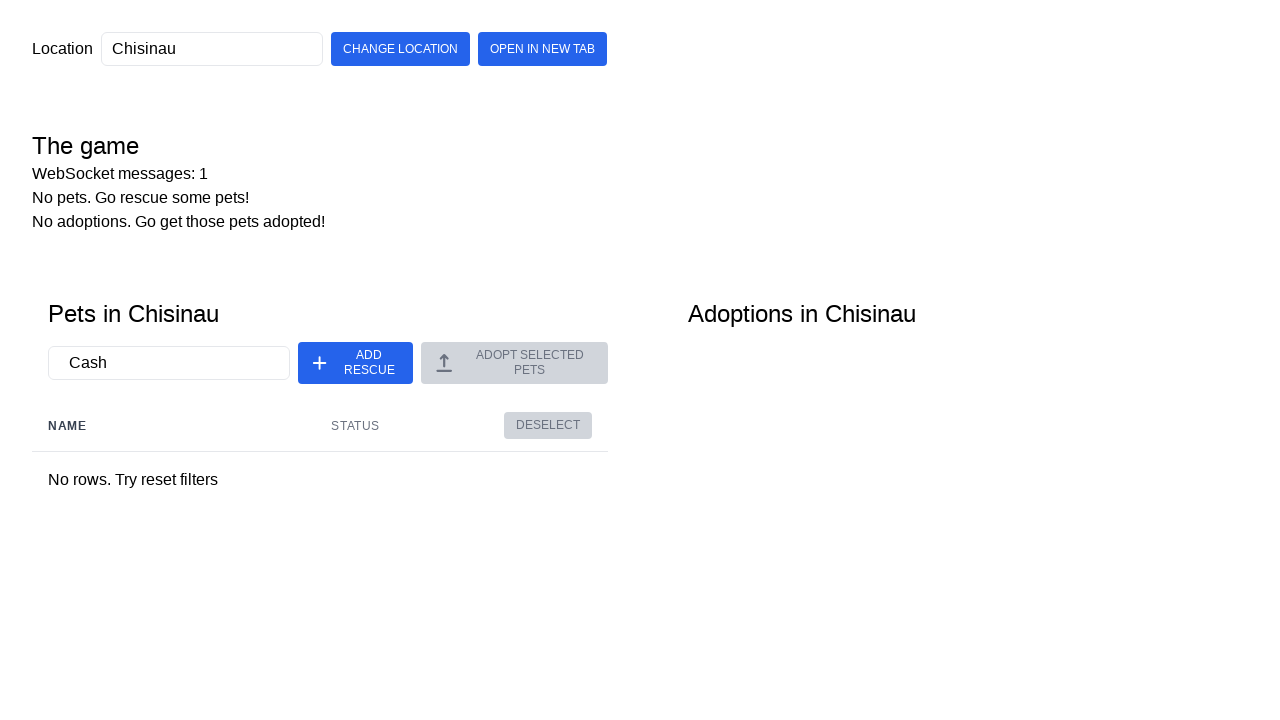

Verified URL matches expected pet store adoption page with Chisinau location
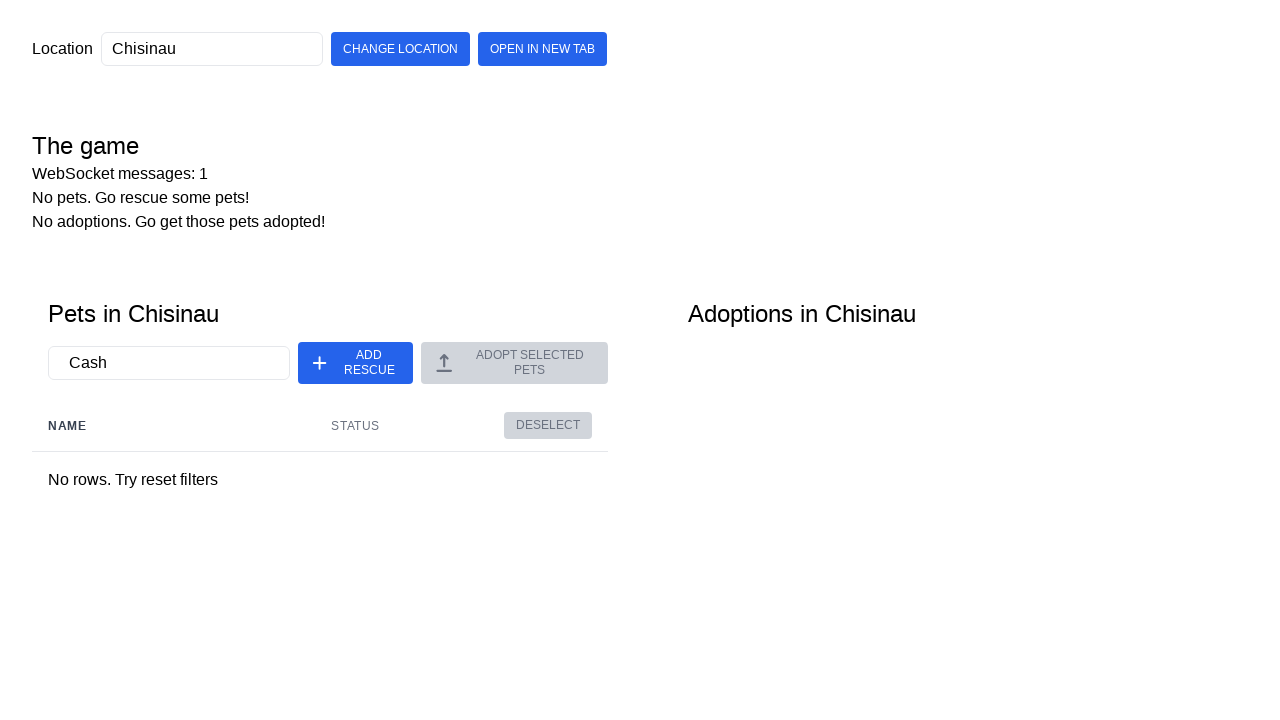

Hovered over the Change Location button at (542, 49) on xpath=//div[./input[@id='location-input']]//div[2]/button
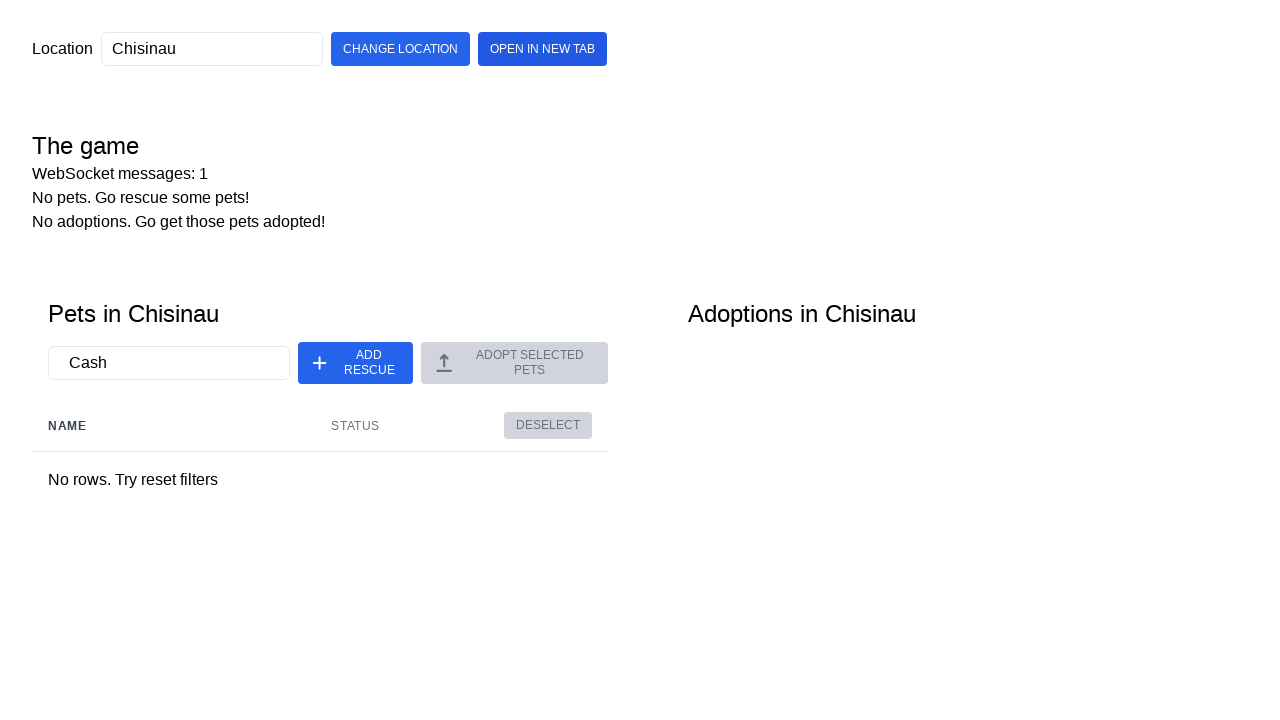

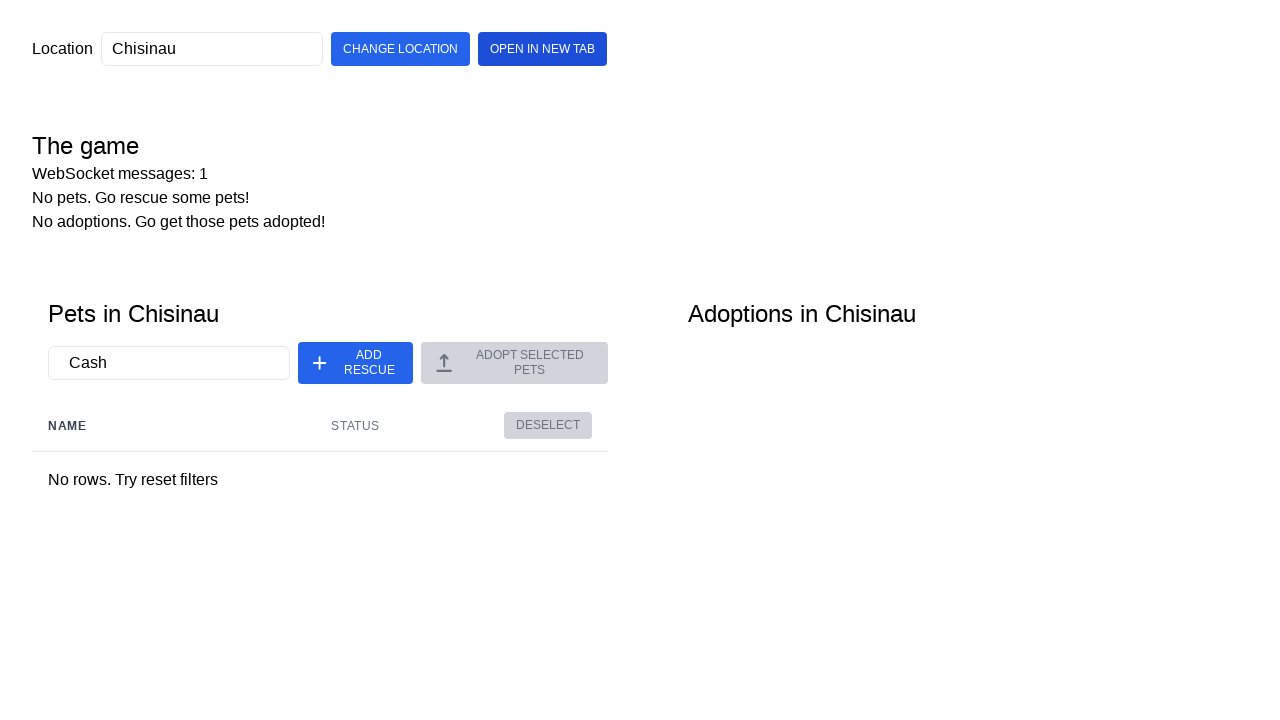